Navigates to the-internet.herokuapp.com and clicks on the 'Add/Remove Elements' link to access that demo page

Starting URL: https://the-internet.herokuapp.com/

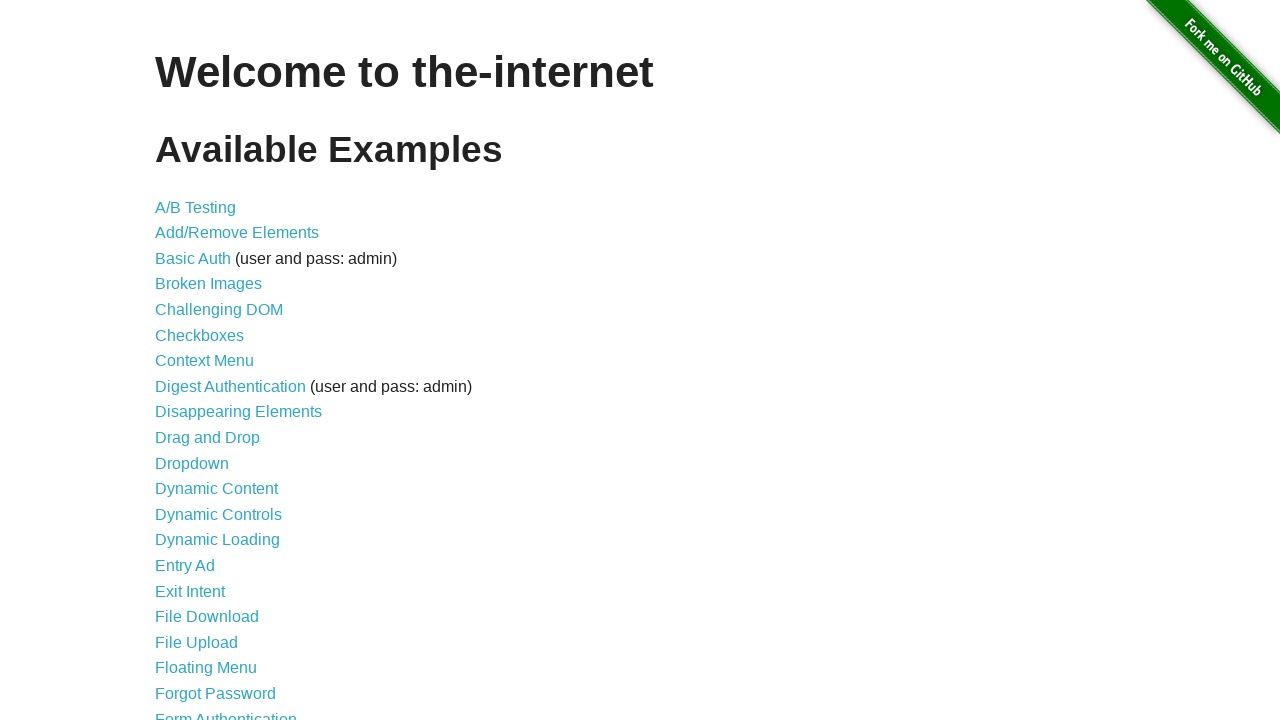

Navigated to the-internet.herokuapp.com home page
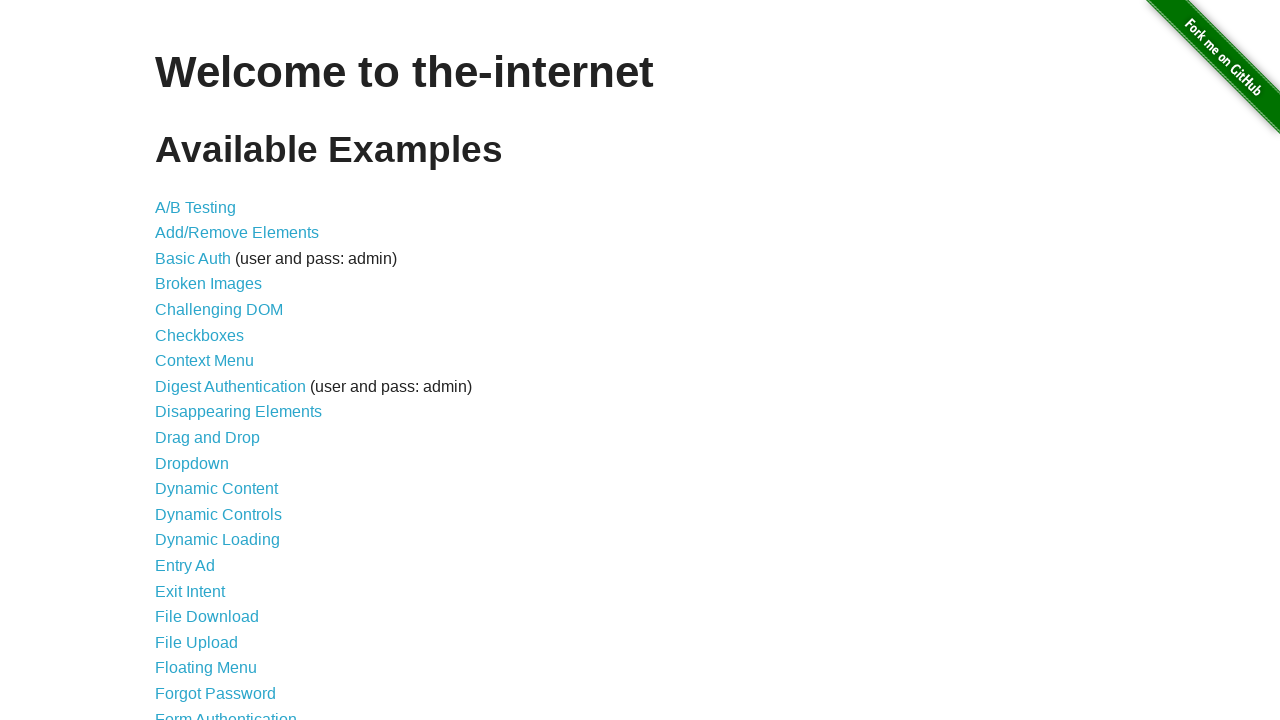

Clicked on 'Add/Remove Elements' link at (237, 233) on text=Add/Remove Elements
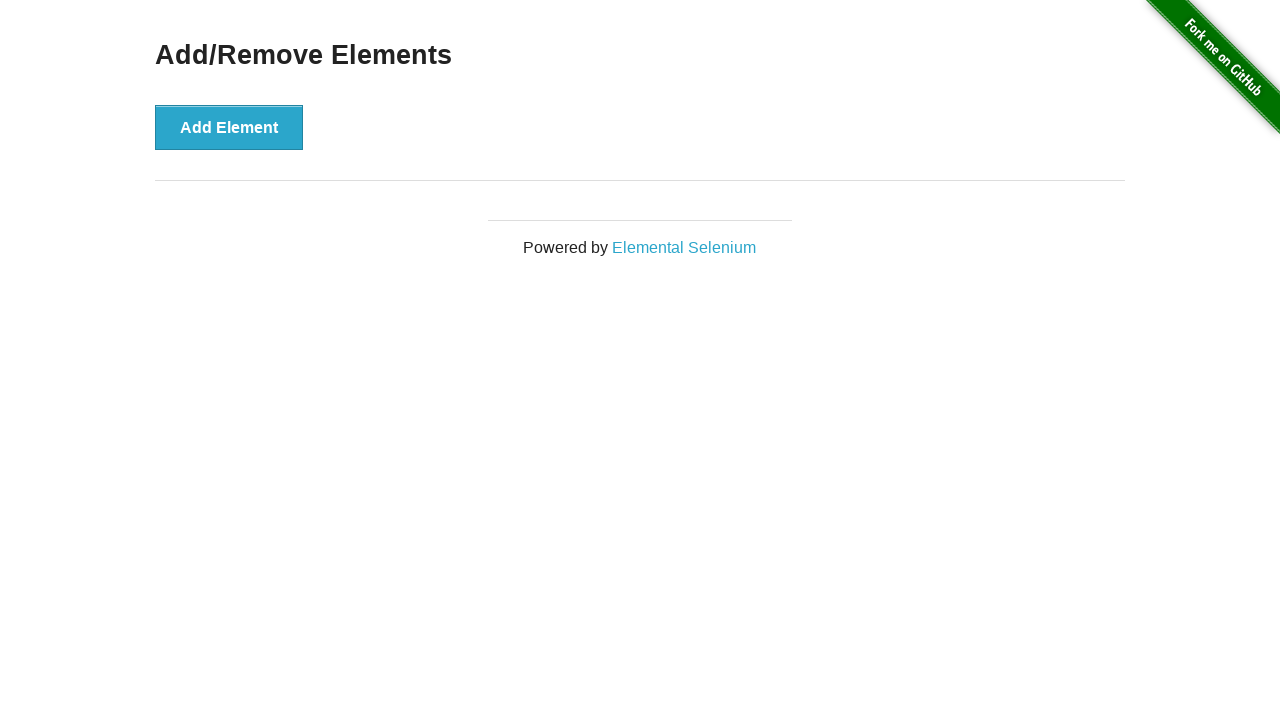

Add/Remove Elements page loaded successfully
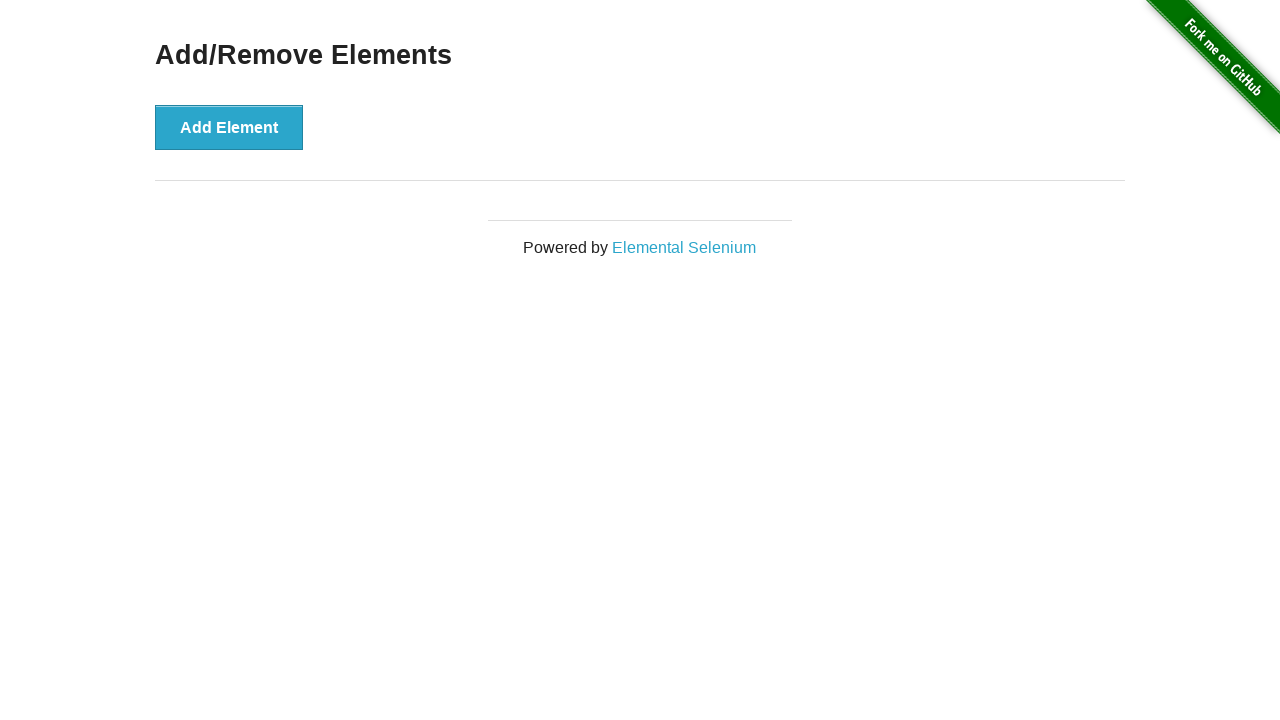

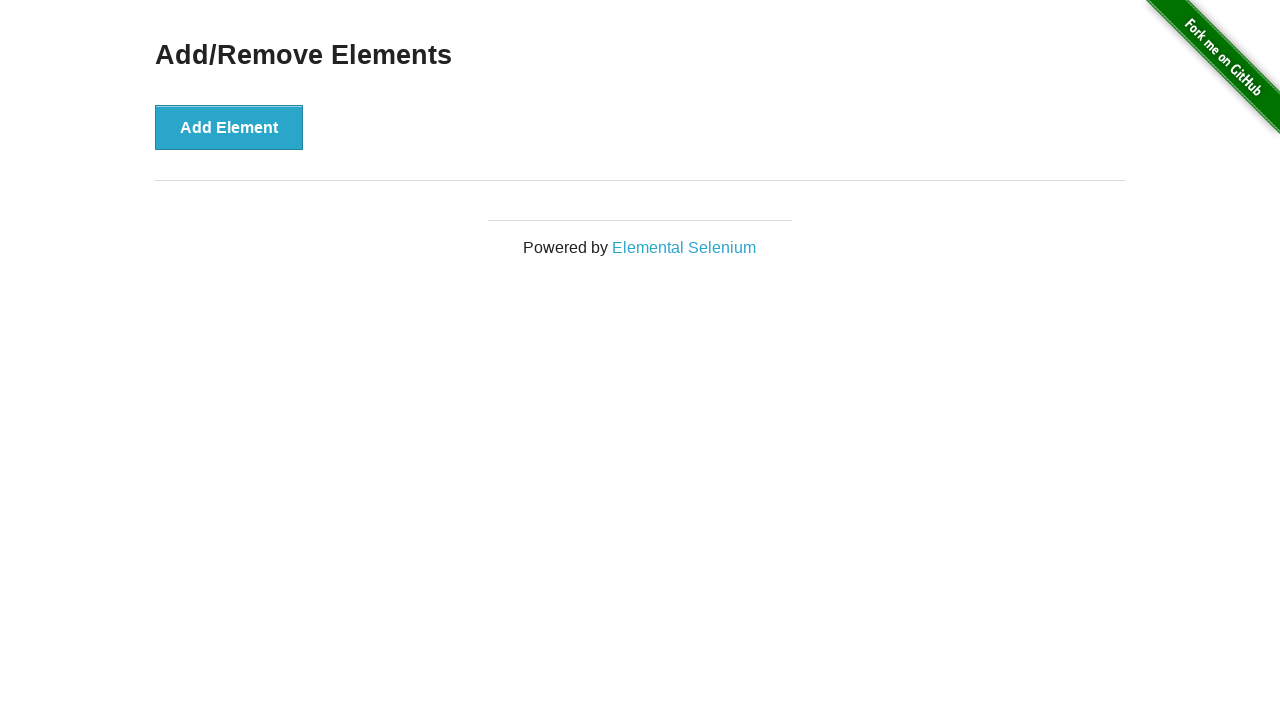